Tests that the 'Clear completed' button is hidden when there are no completed items

Starting URL: https://demo.playwright.dev/todomvc

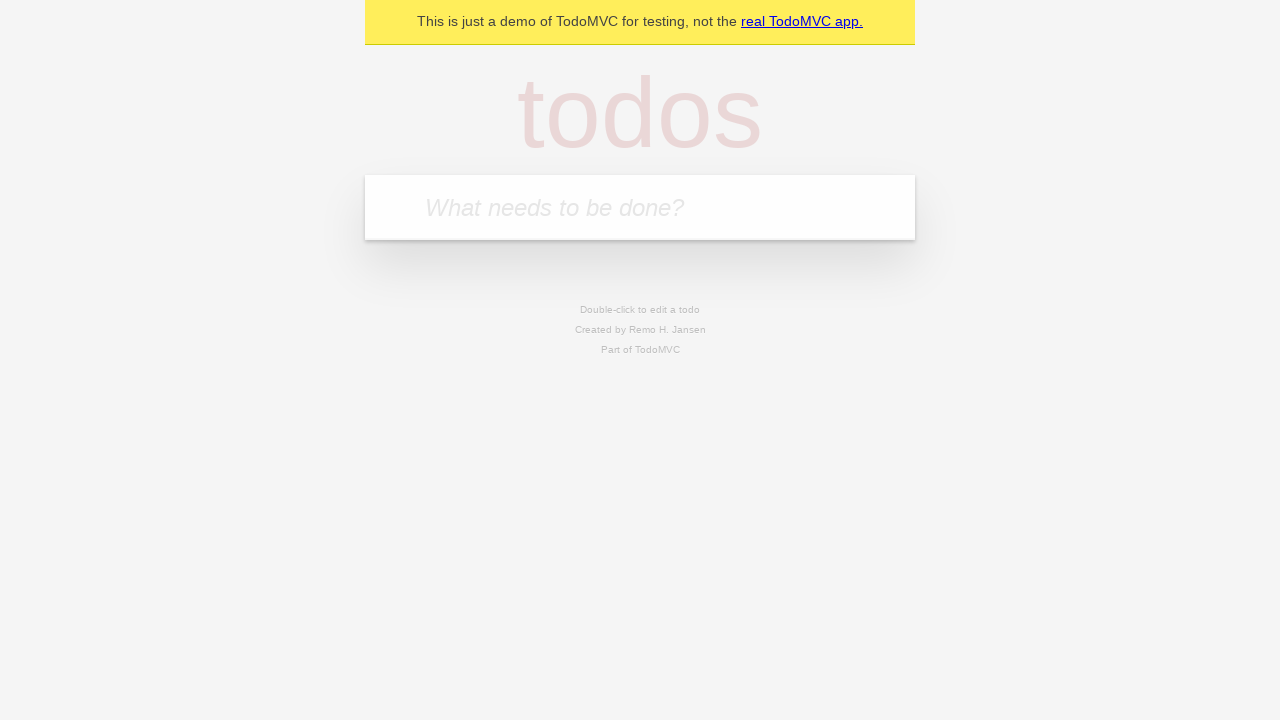

Filled todo input with 'buy some cheese' on internal:attr=[placeholder="What needs to be done?"i]
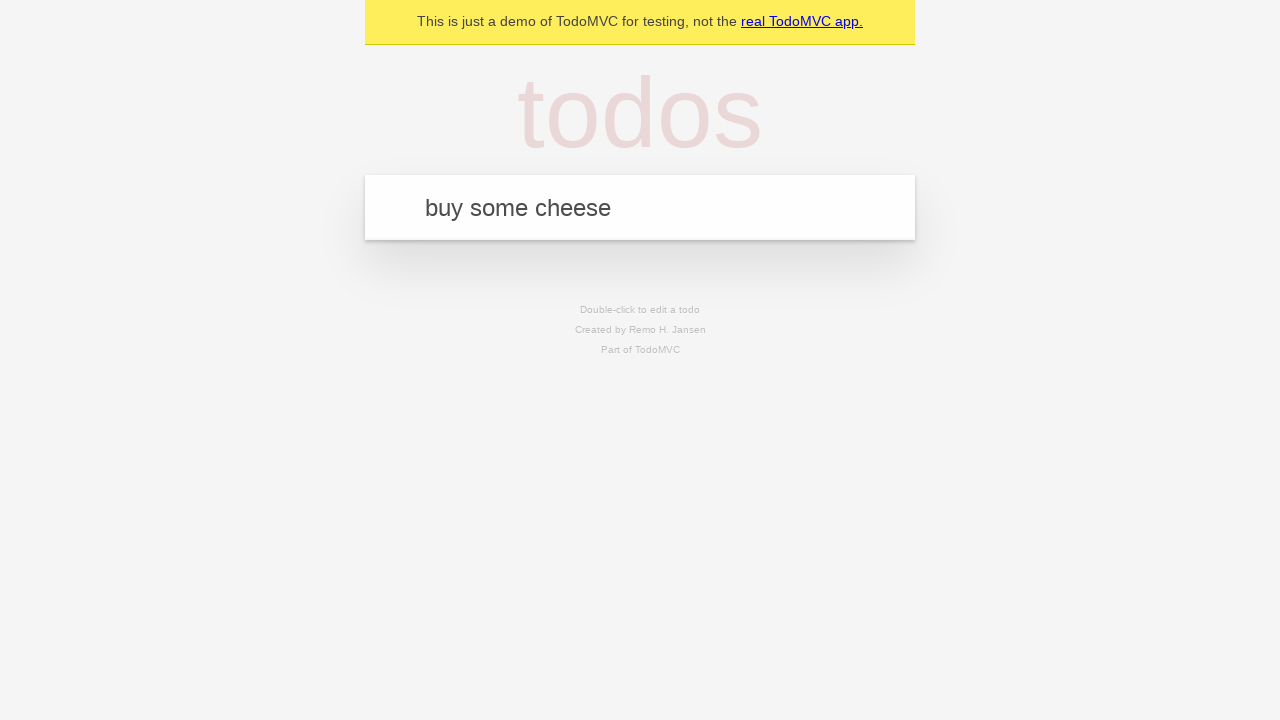

Pressed Enter to add first todo on internal:attr=[placeholder="What needs to be done?"i]
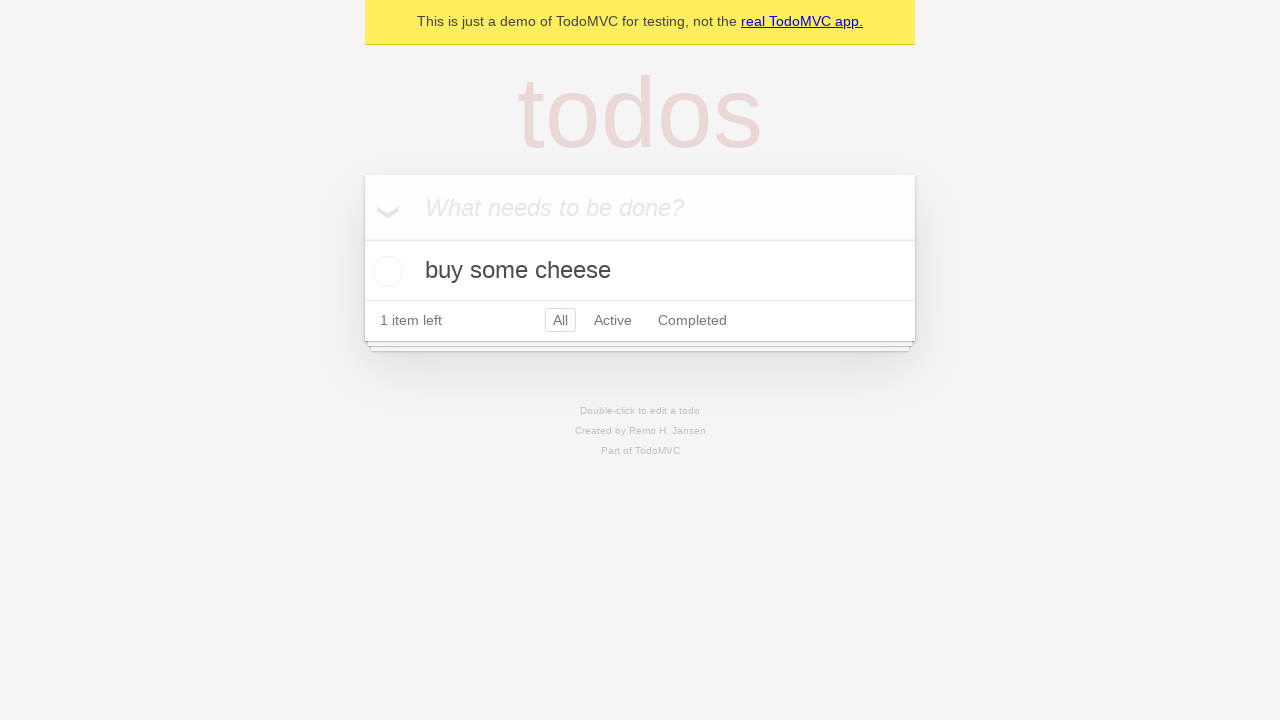

Filled todo input with 'feed the cat' on internal:attr=[placeholder="What needs to be done?"i]
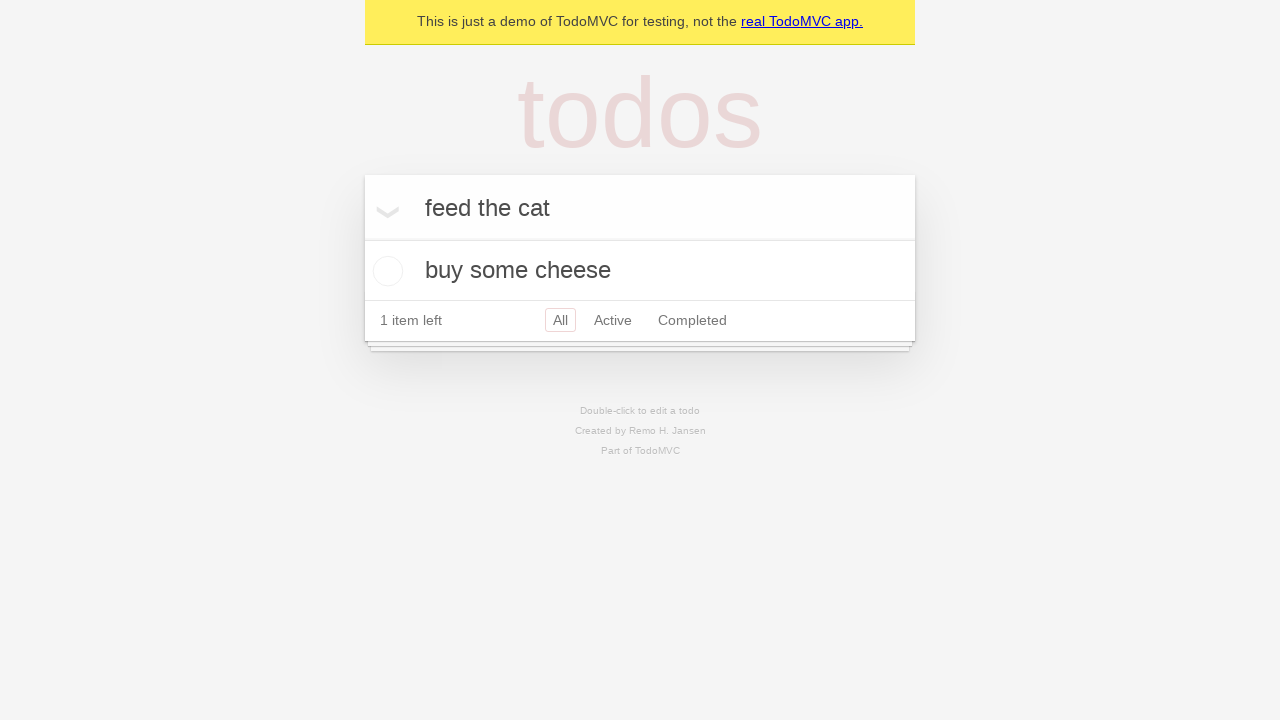

Pressed Enter to add second todo on internal:attr=[placeholder="What needs to be done?"i]
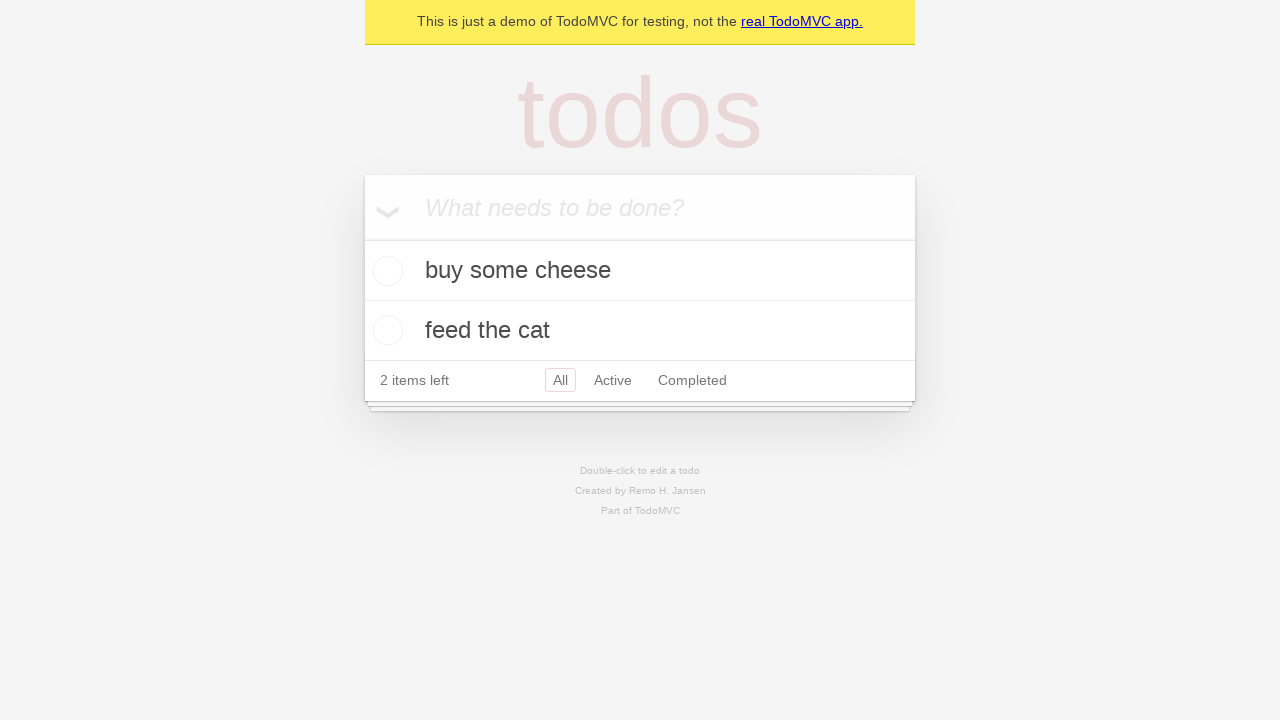

Filled todo input with 'book a doctors appointment' on internal:attr=[placeholder="What needs to be done?"i]
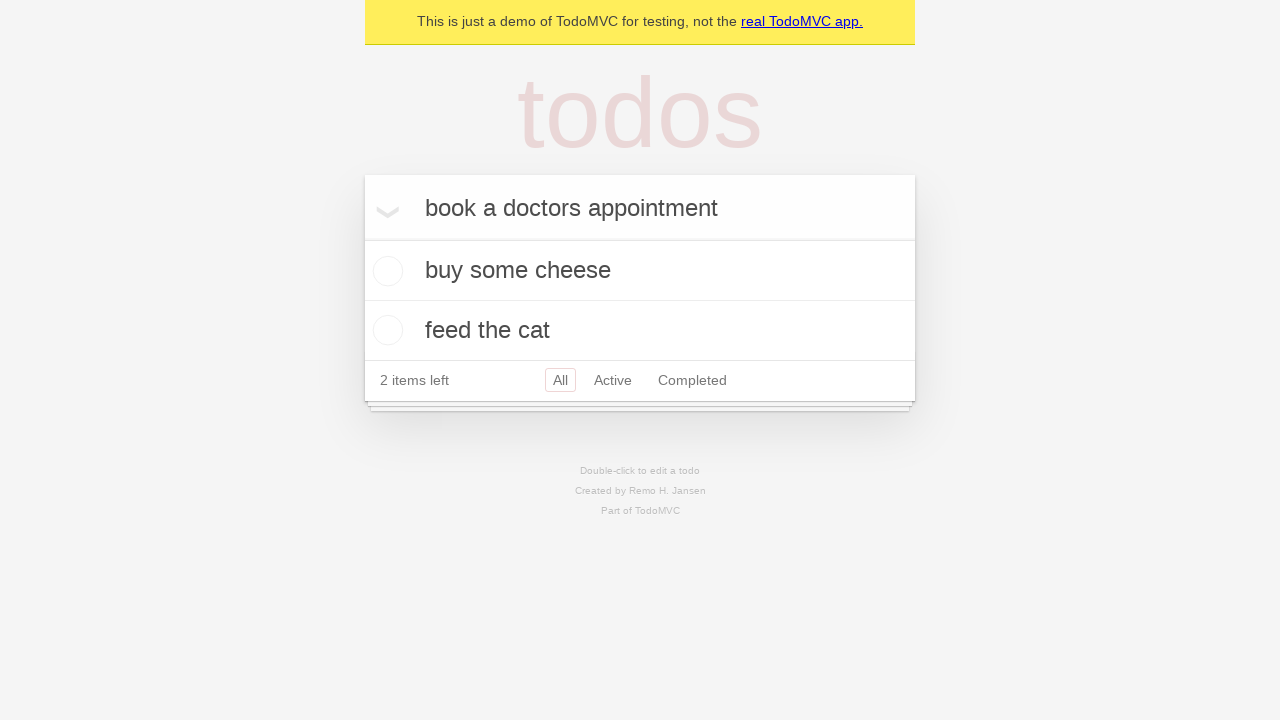

Pressed Enter to add third todo on internal:attr=[placeholder="What needs to be done?"i]
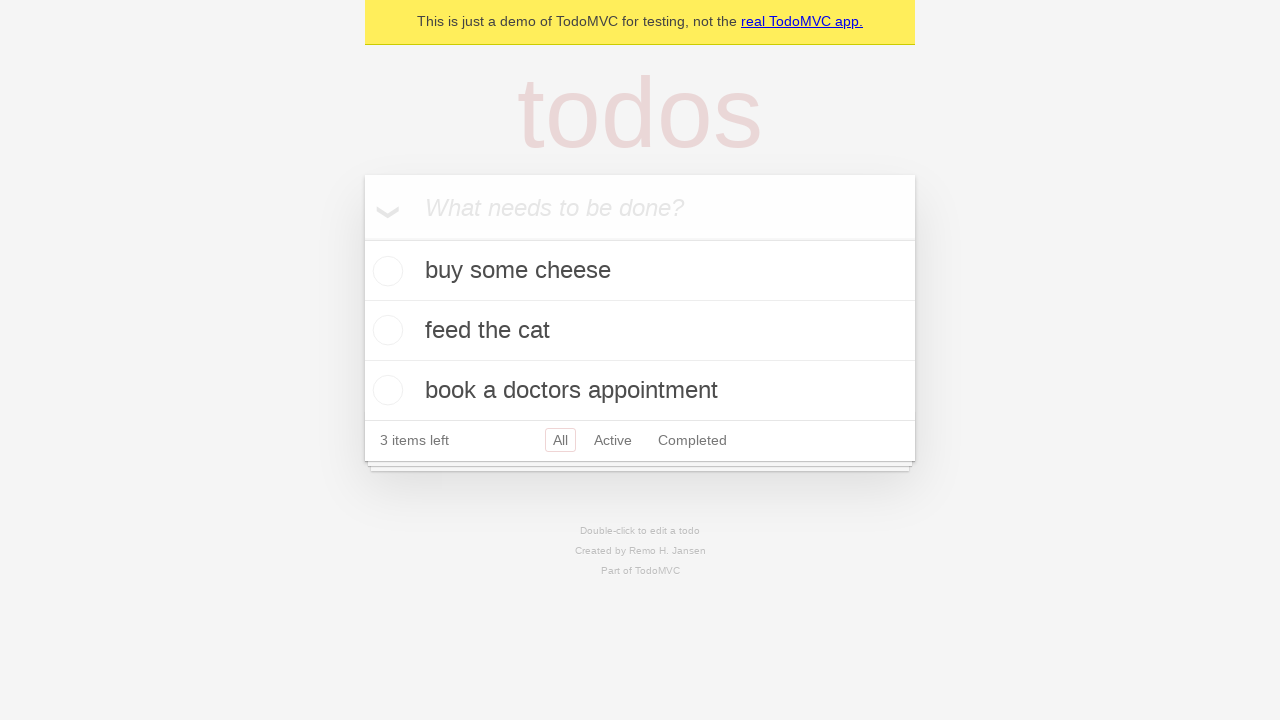

Checked the first todo item as completed at (385, 271) on .todo-list li .toggle >> nth=0
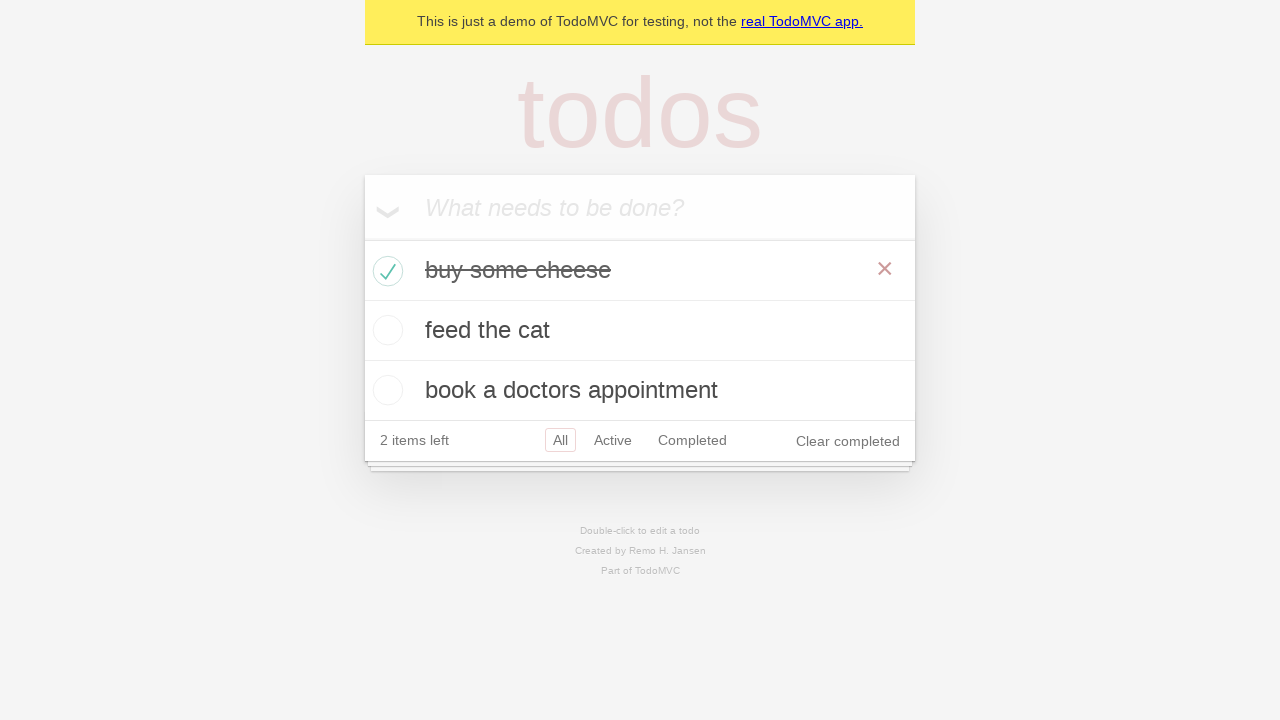

Clicked 'Clear completed' button to remove completed item at (848, 441) on internal:role=button[name="Clear completed"i]
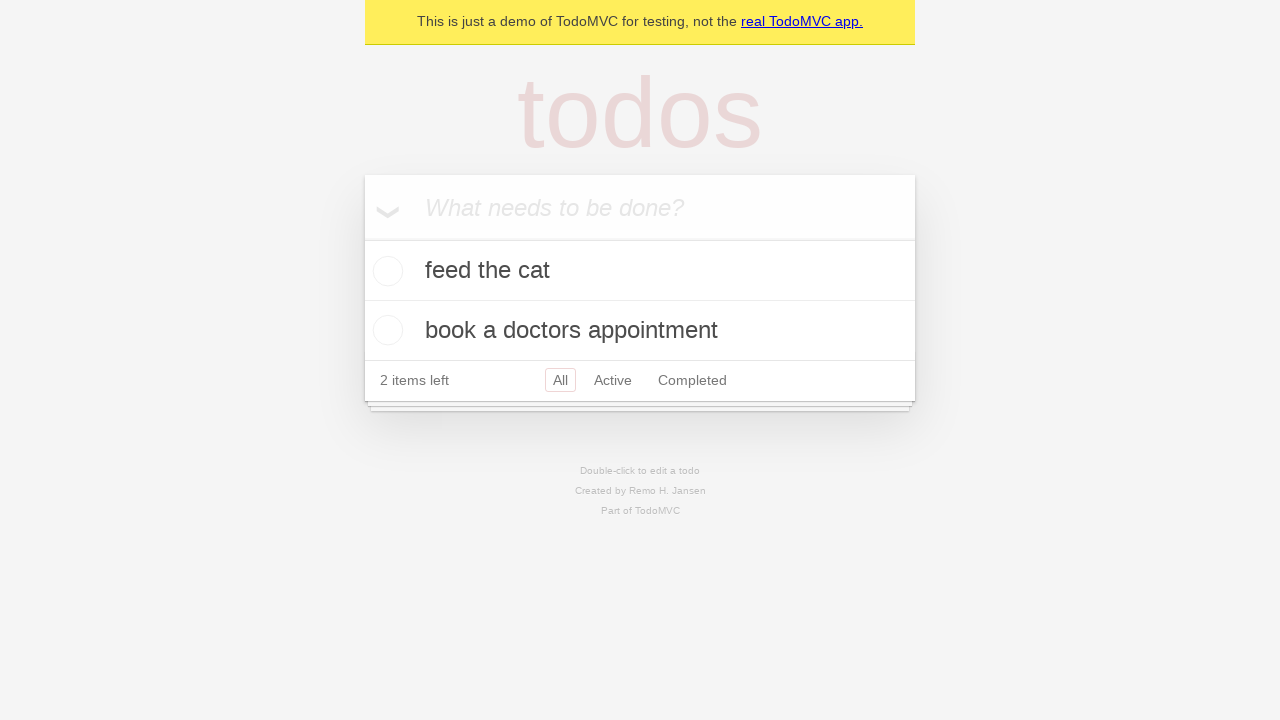

'Clear completed' button is now hidden as there are no completed items
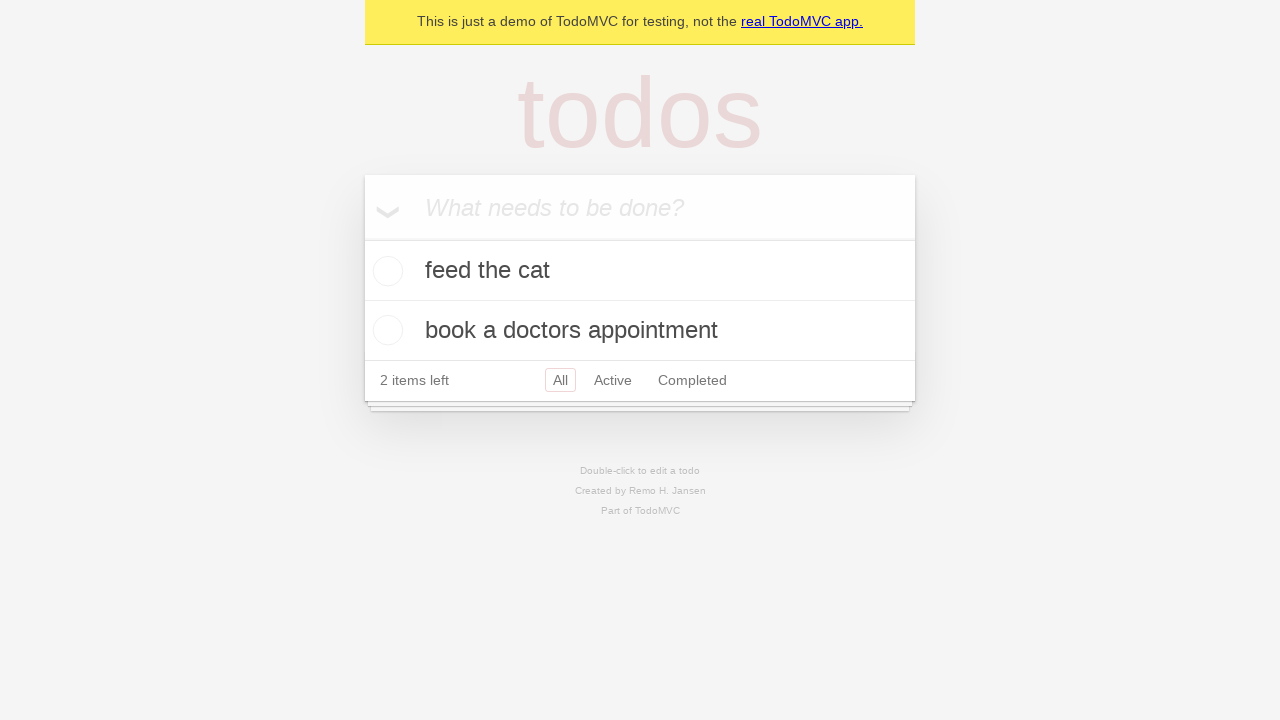

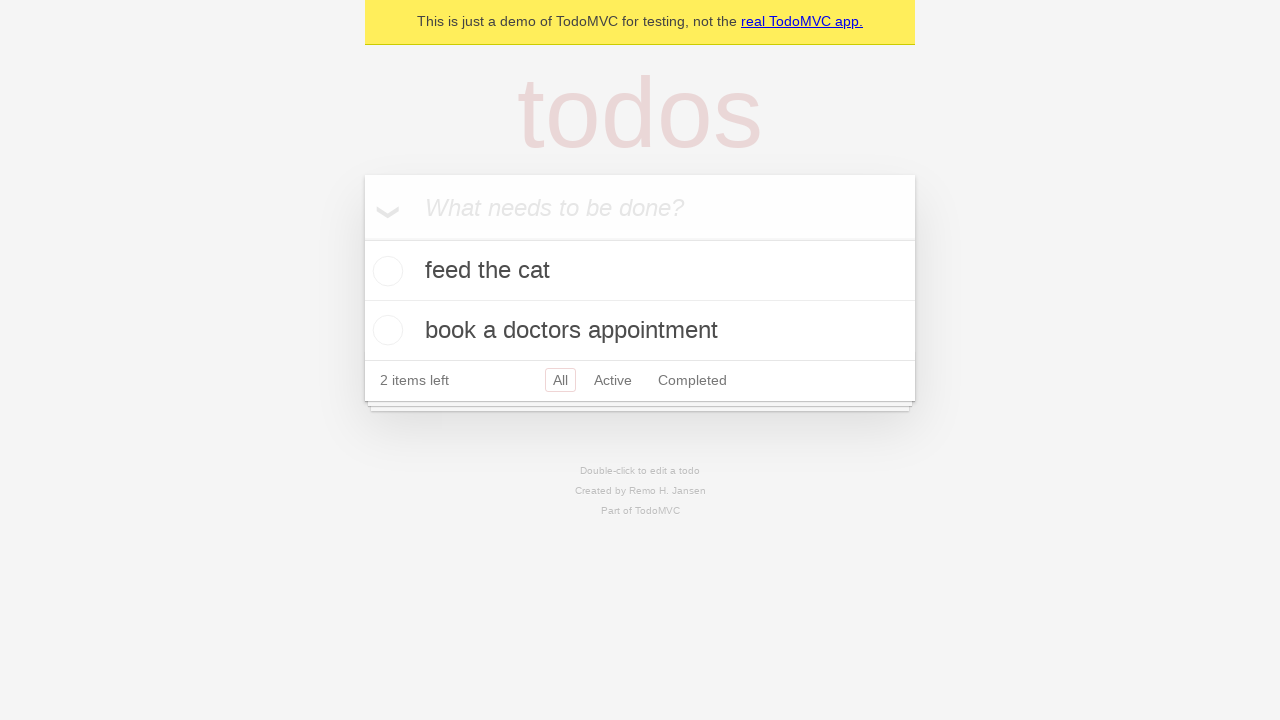